Tests canceling an edit operation by pressing Escape in All view

Starting URL: https://todomvc4tasj.herokuapp.com/

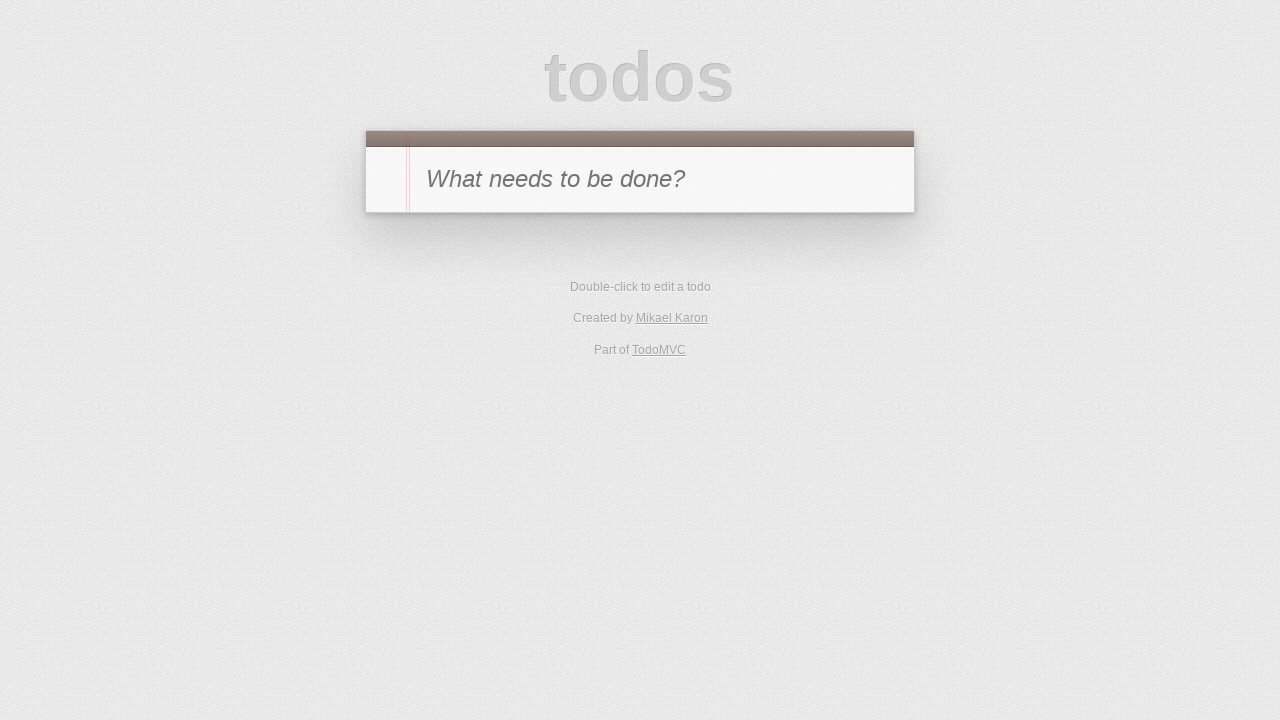

Set up localStorage with one active task '1' and one completed task '2'
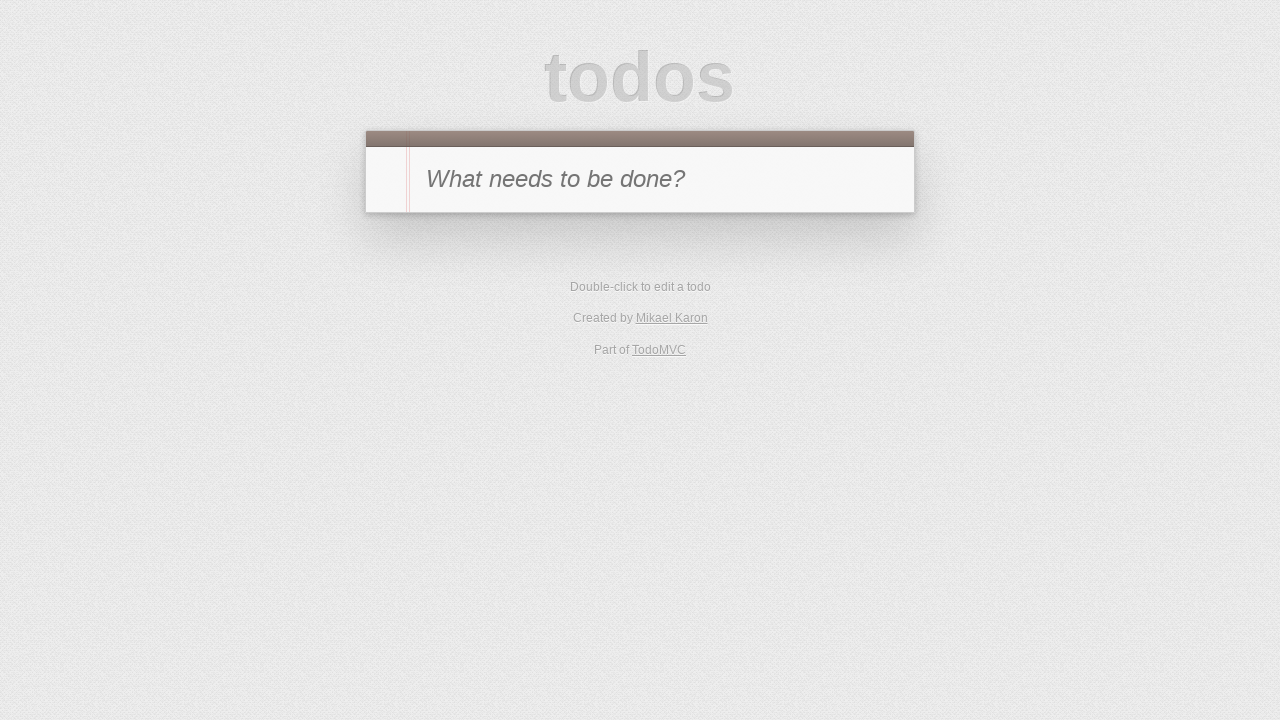

Reloaded page to load tasks from localStorage
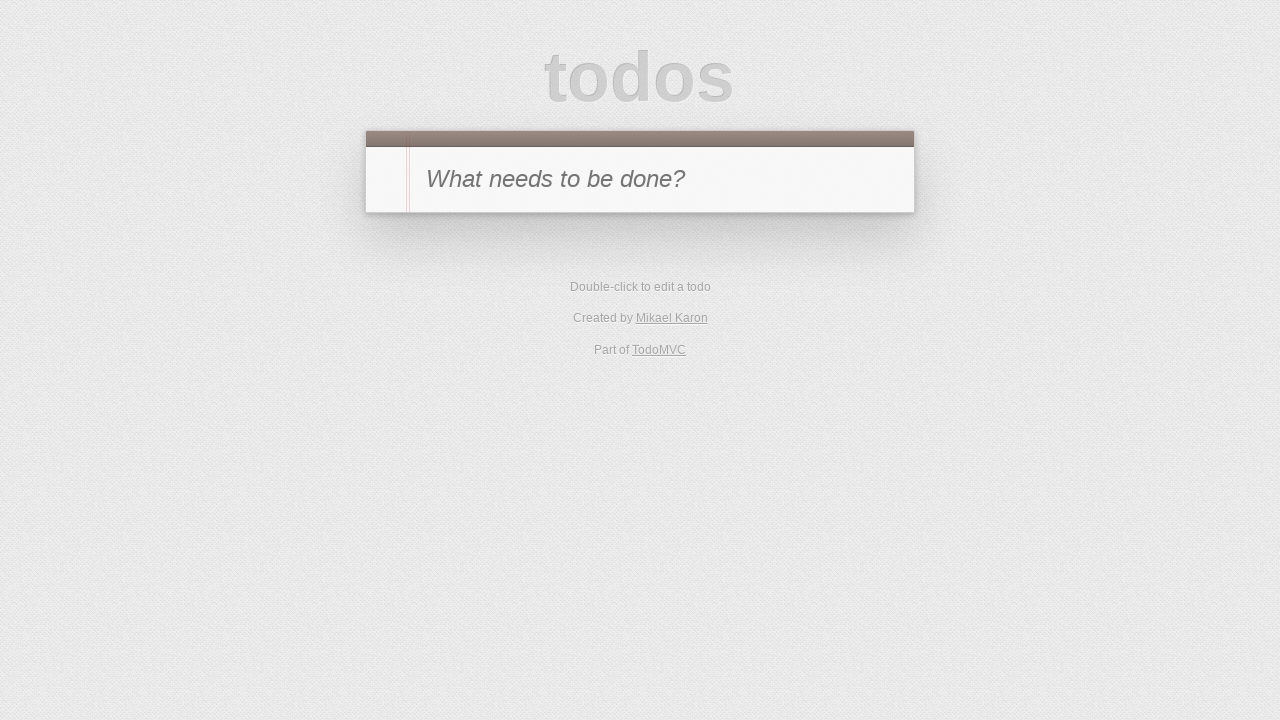

Double-clicked task '2' to enter edit mode at (640, 302) on #todo-list li:has-text('2')
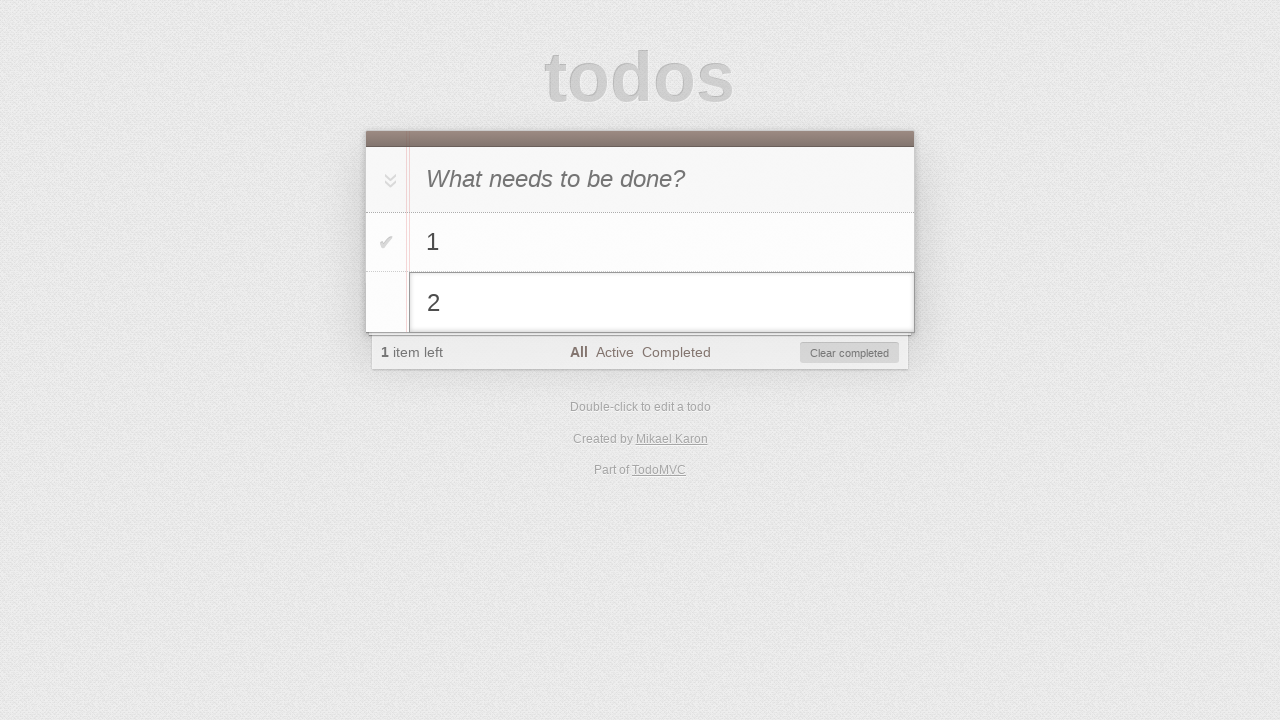

Filled edit field with '2 edit canceled' on #todo-list li.editing .edit
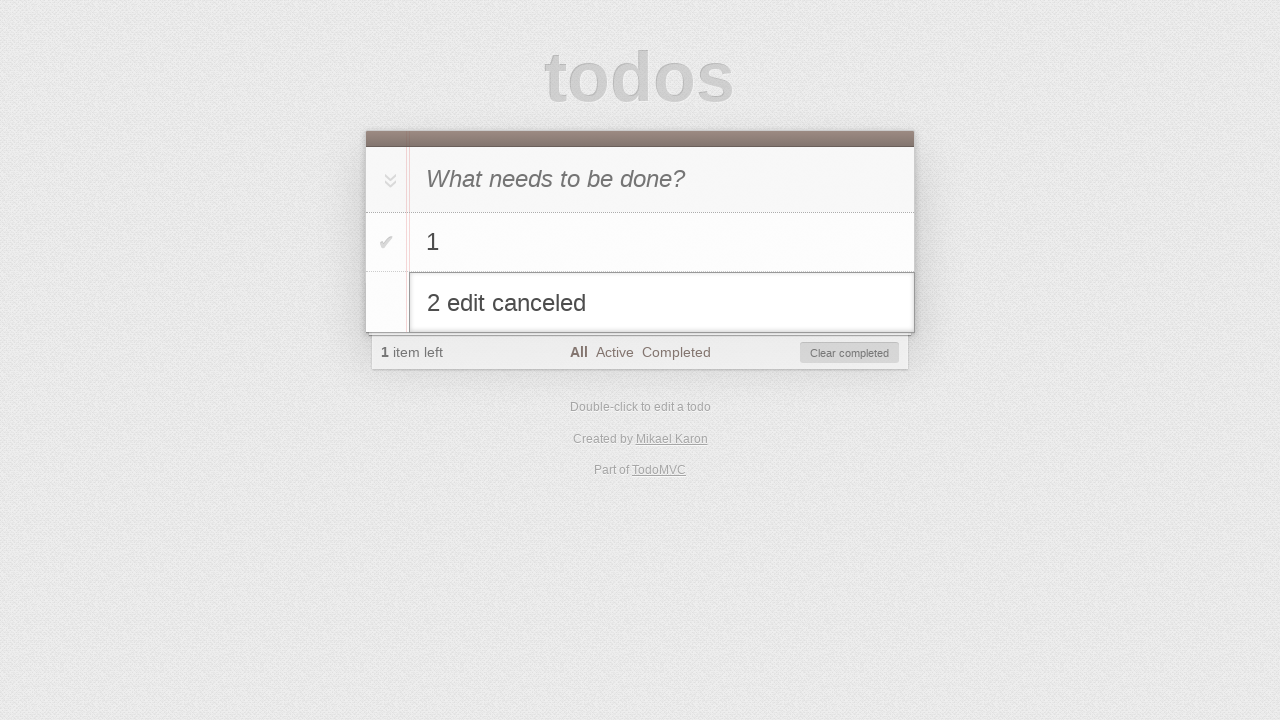

Pressed Escape to cancel the edit operation on #todo-list li.editing .edit
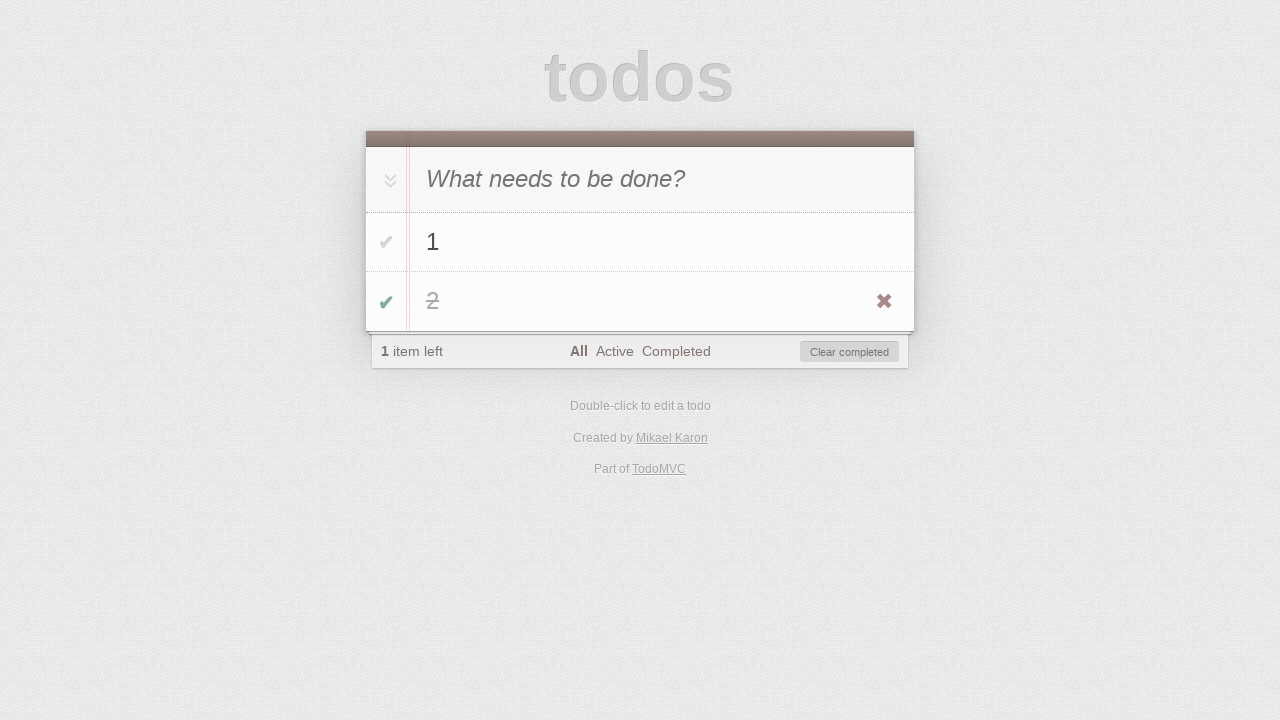

Verified task '1' is visible in the todo list
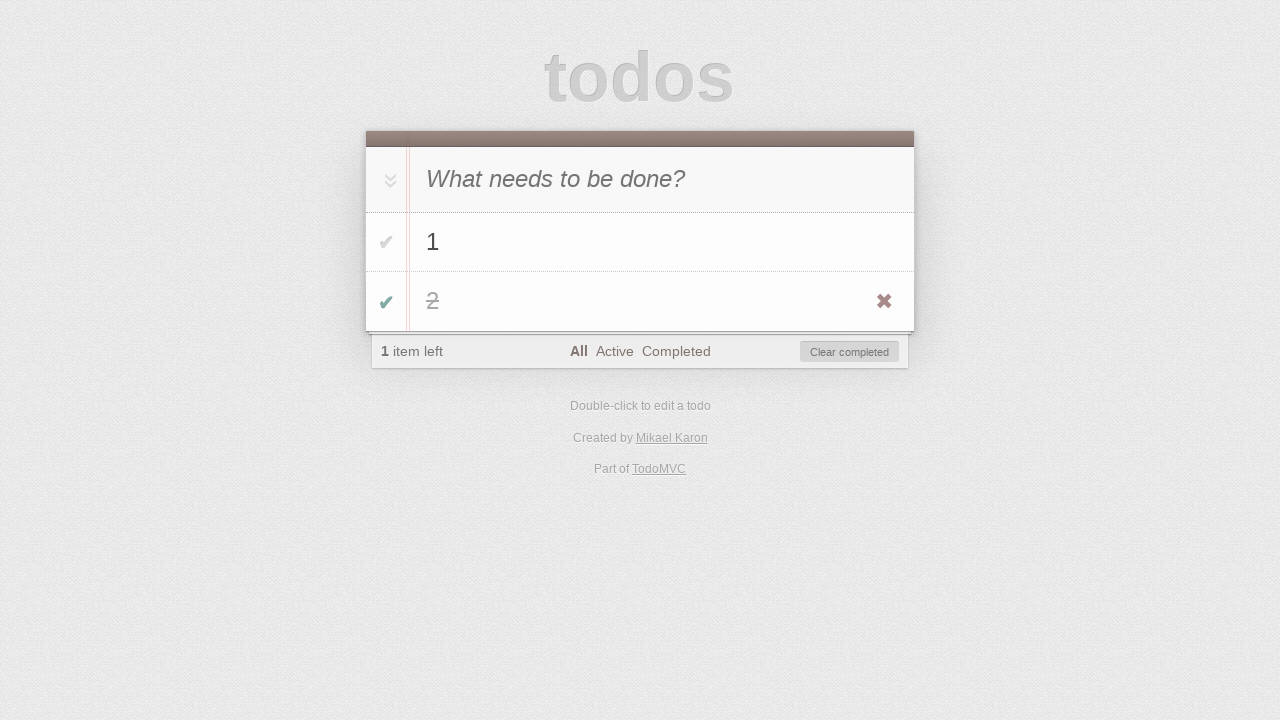

Verified task '2' is visible with original text (edit was canceled)
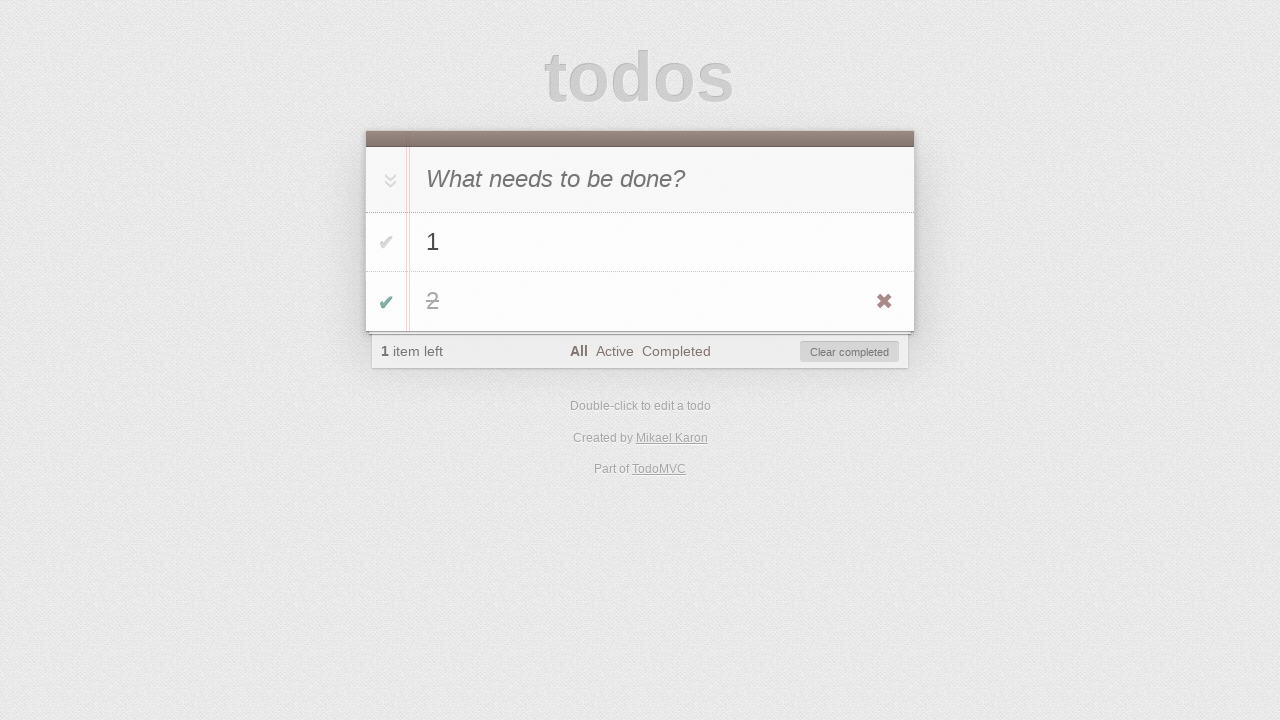

Verified items left count shows '1' active task
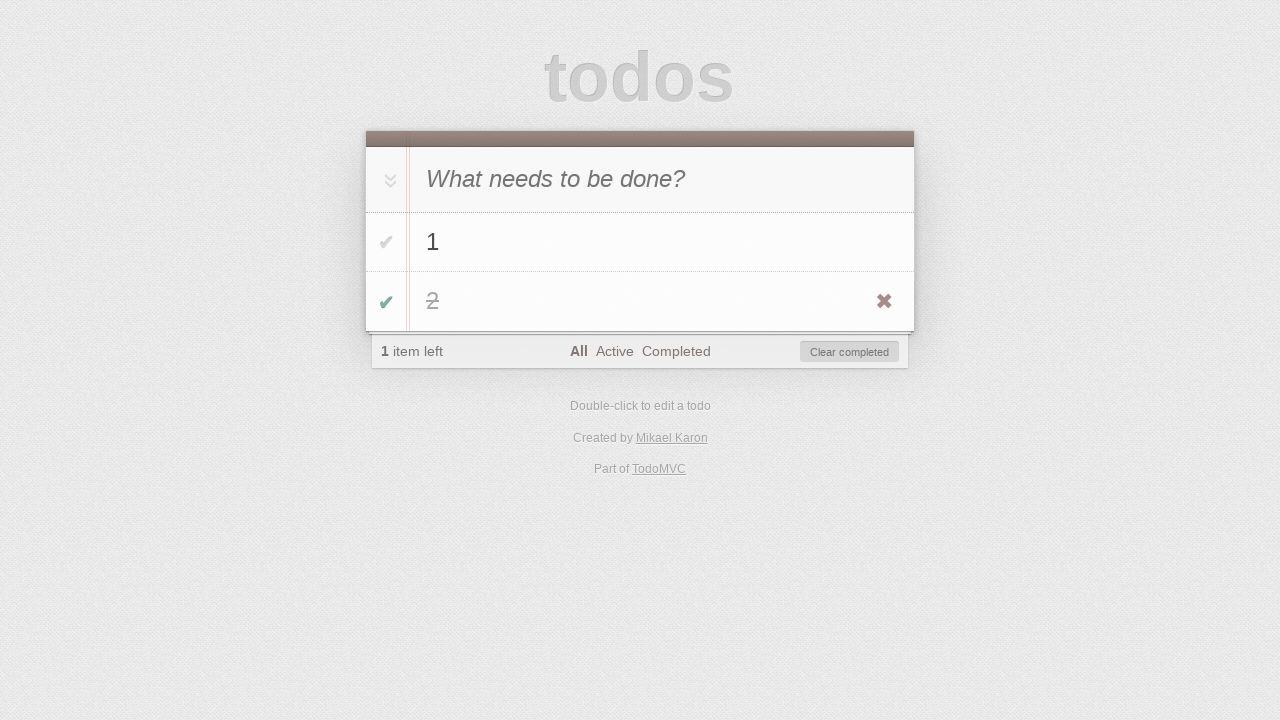

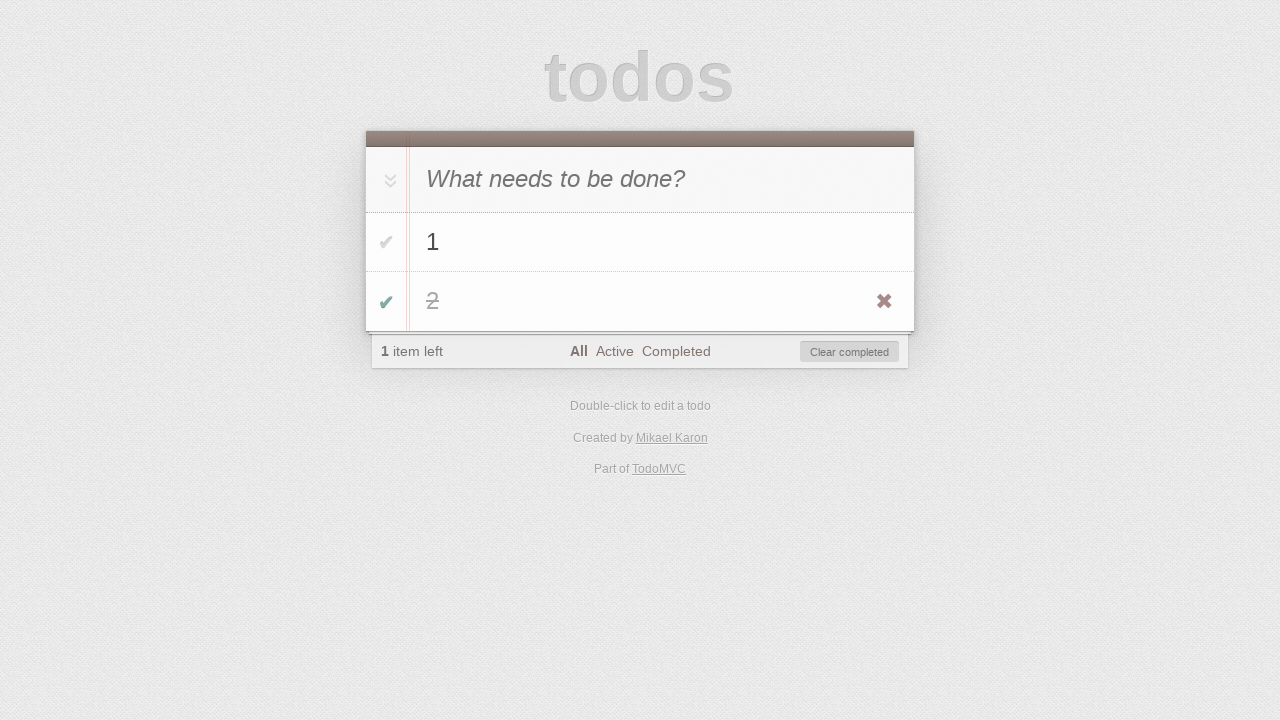